Navigates to the Paraulogic word game page and verifies that the hexagonal letter elements are displayed, including the center letter element.

Starting URL: https://www.vilaweb.cat/paraulogic/

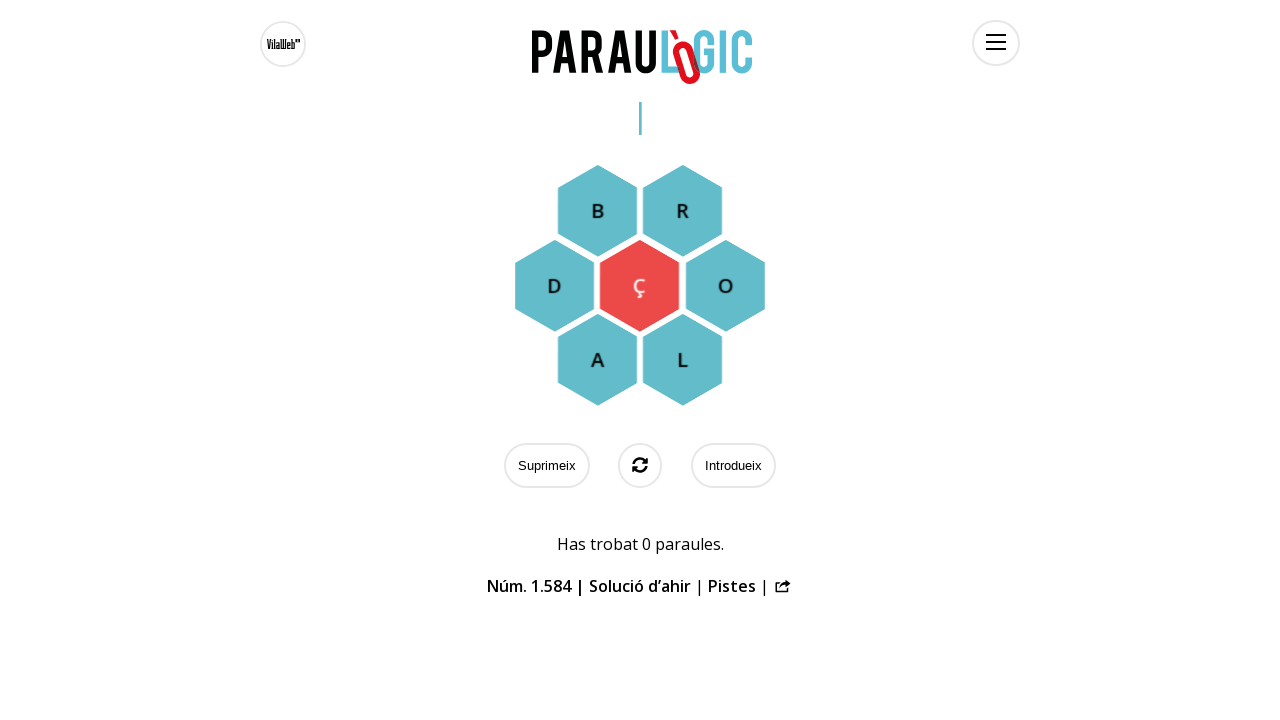

Navigated to Paraulogic word game page
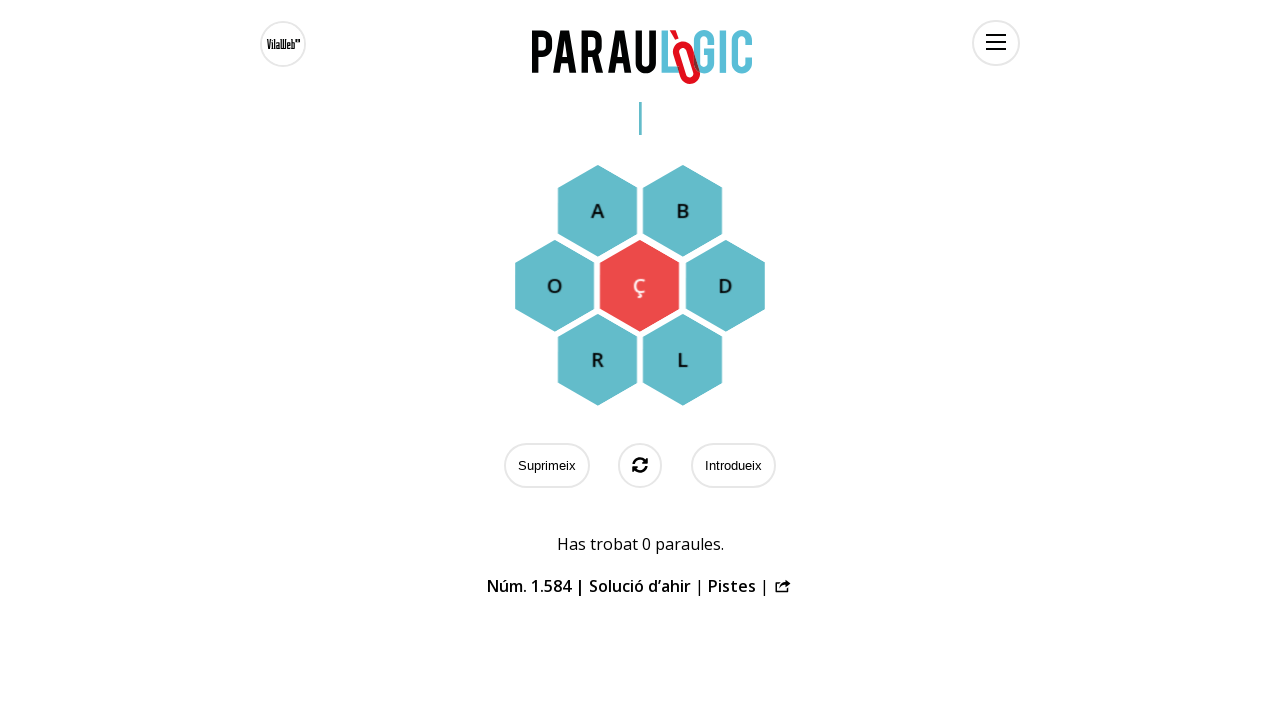

Hexagonal letter elements loaded
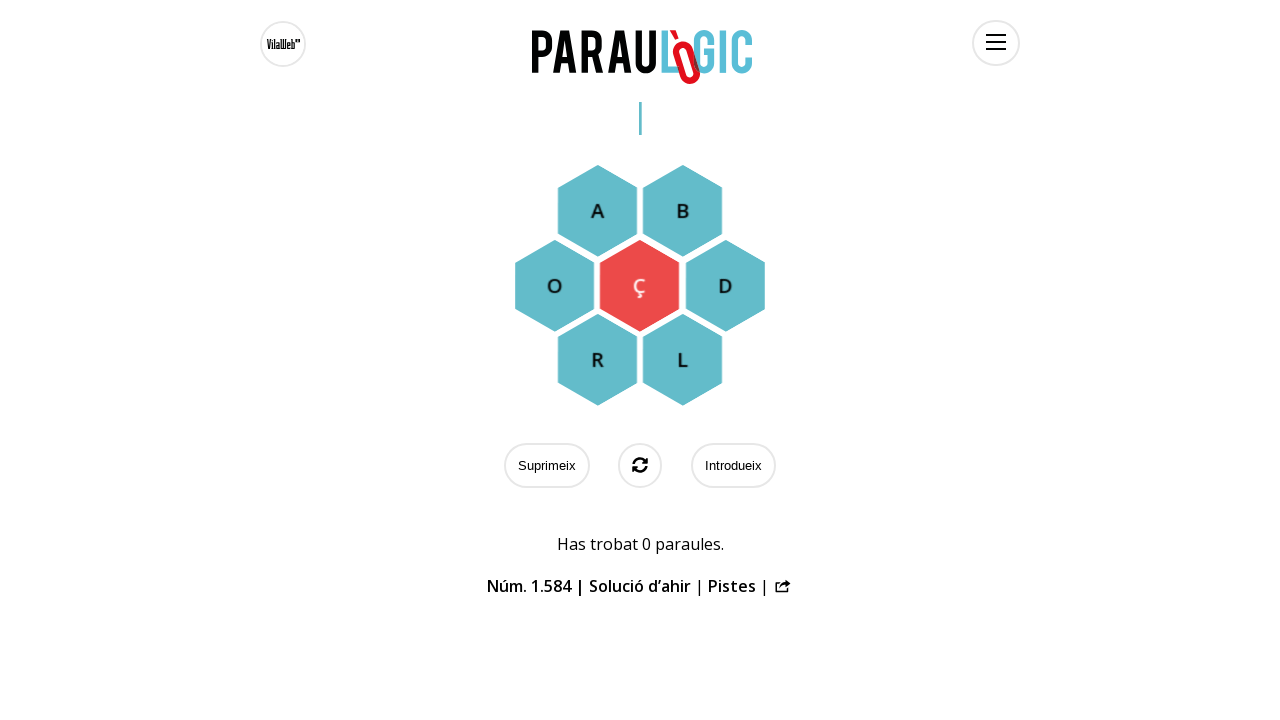

Center letter element is displayed
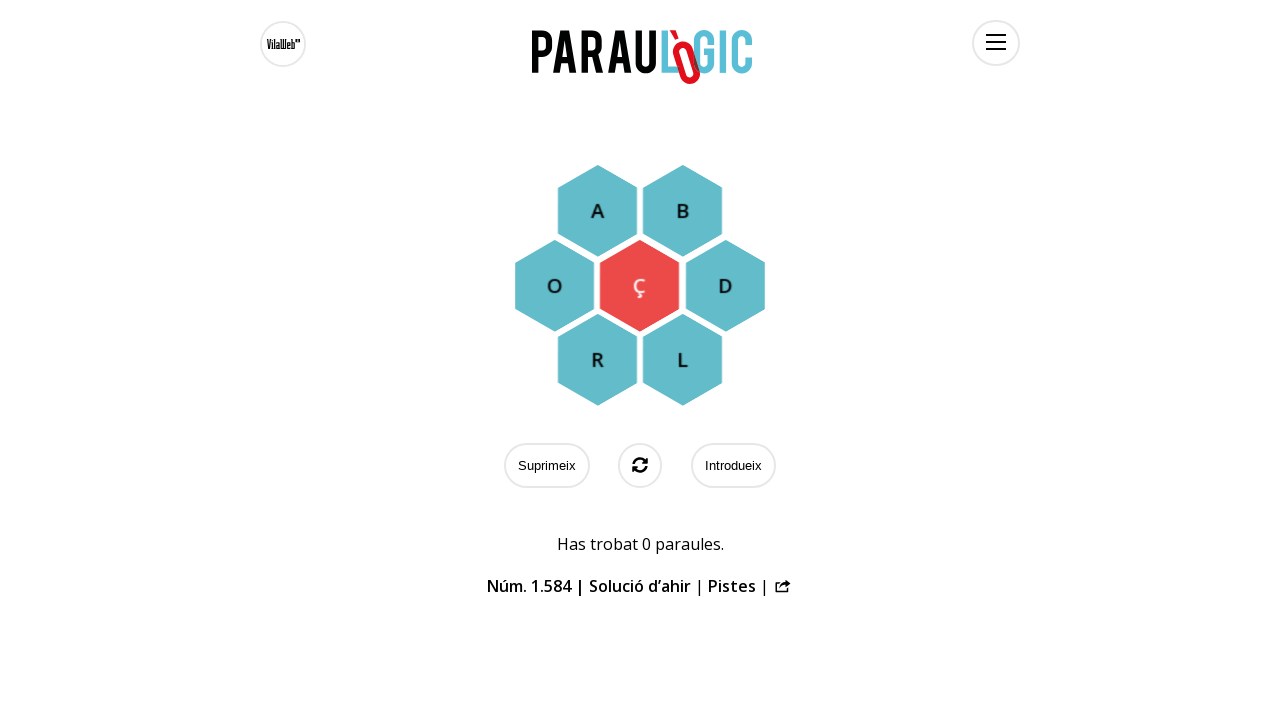

Letter paragraph elements within hexagonal divs are present
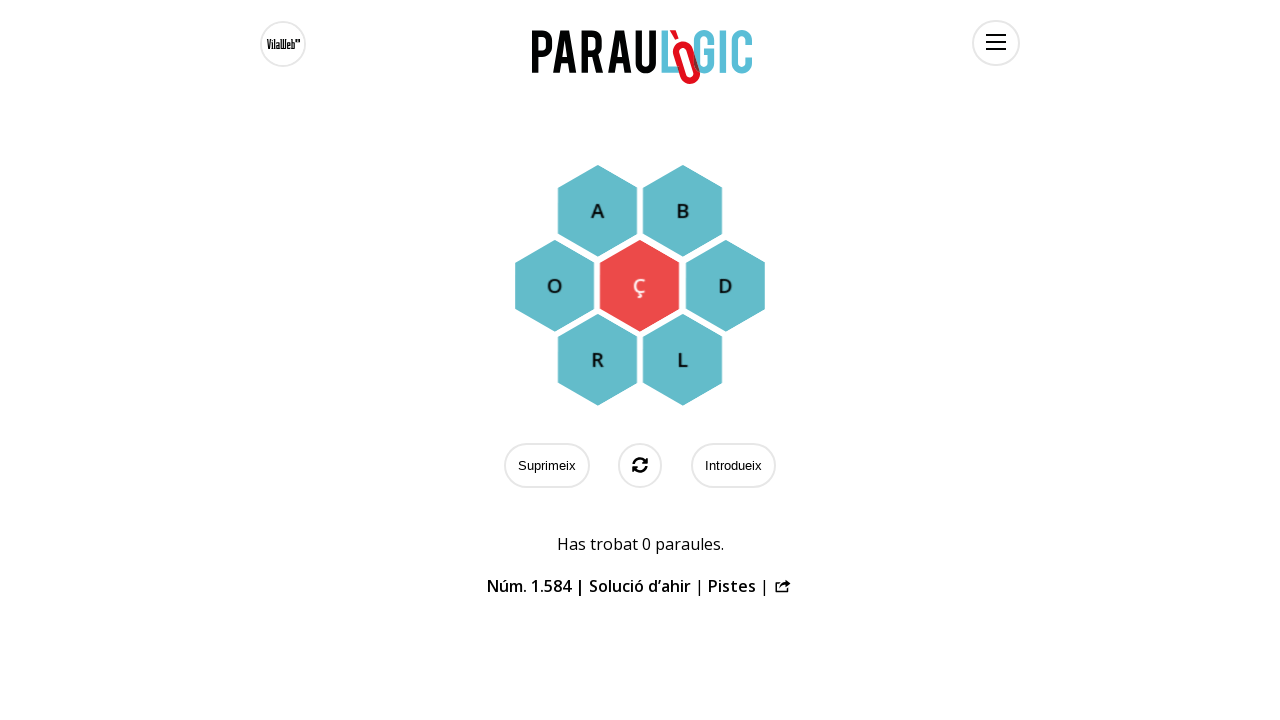

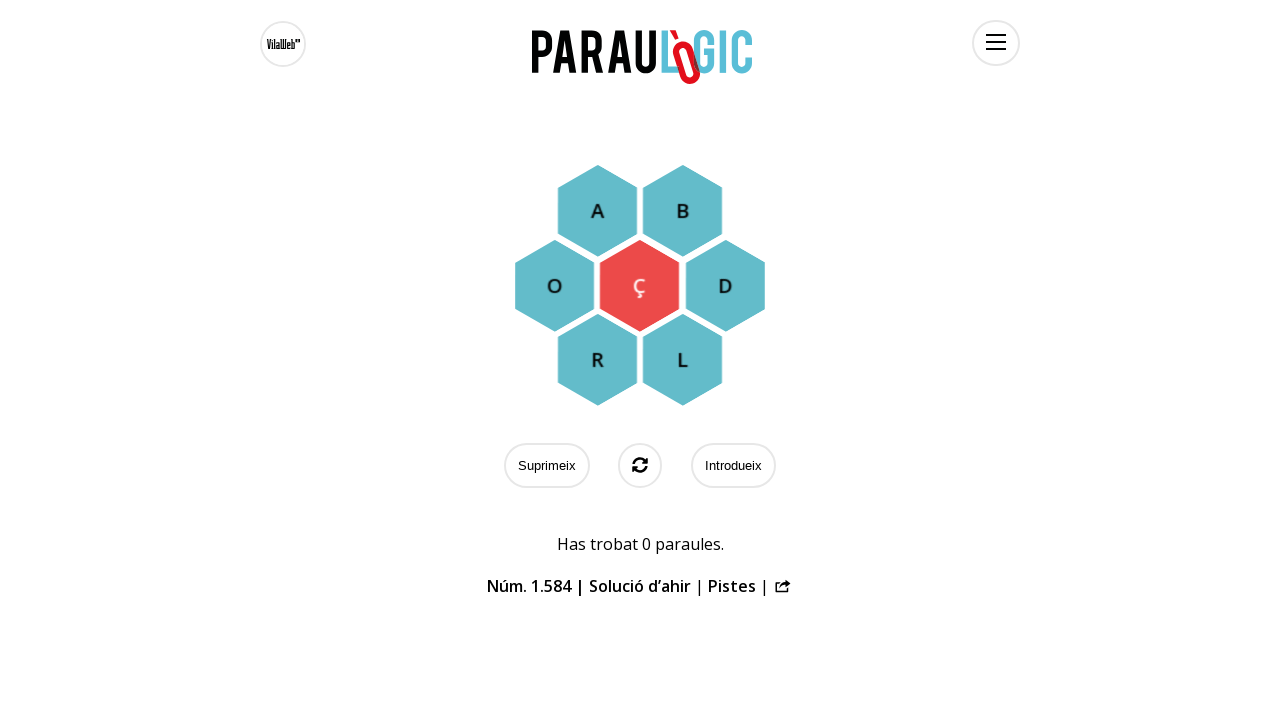